Tests browser navigation functionality by navigating to multiple pages, then using back, forward, and refresh controls

Starting URL: http://demo.guru99.com/test/radio.html

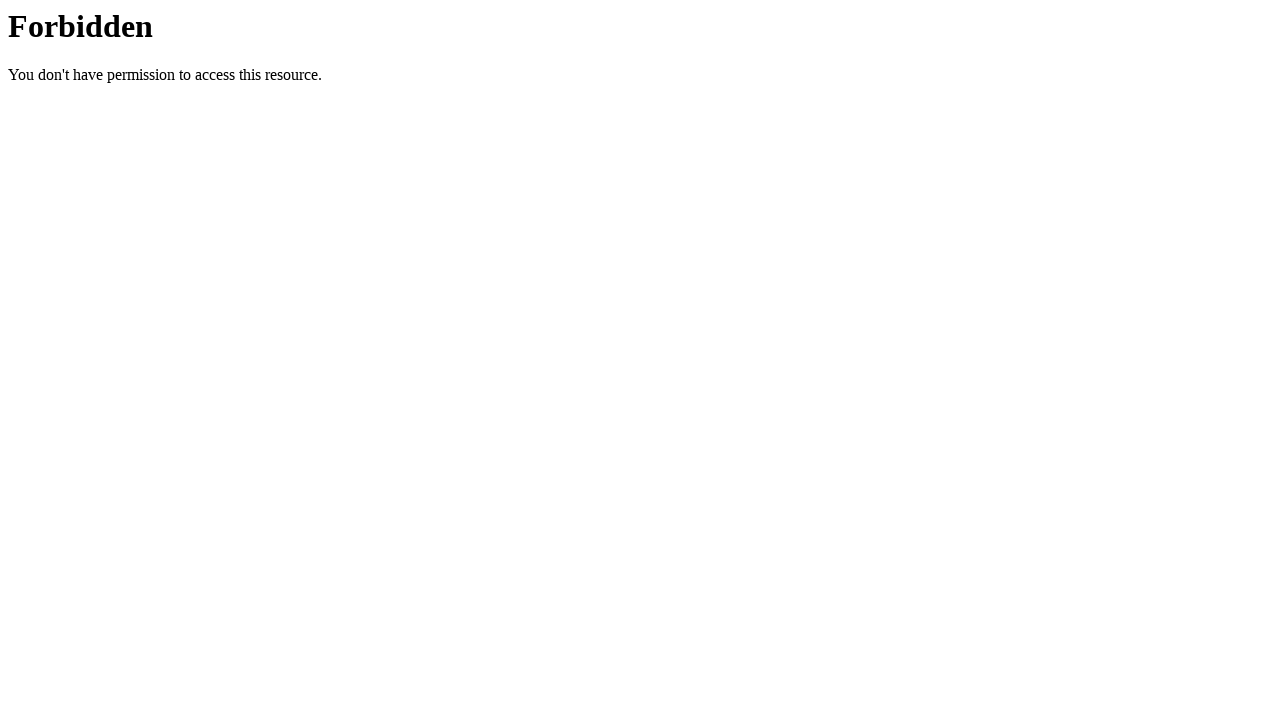

Navigated to http://demo.medlablive.in
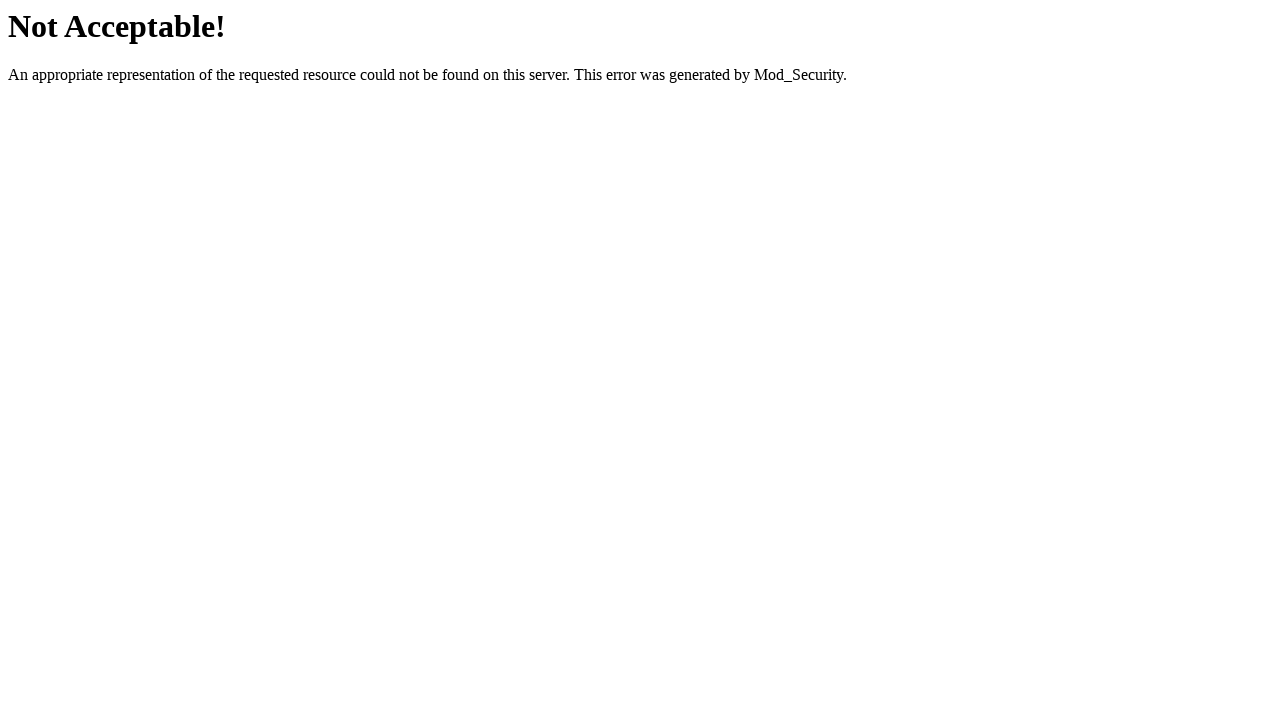

Navigated back to previous page (http://demo.guru99.com/test/radio.html)
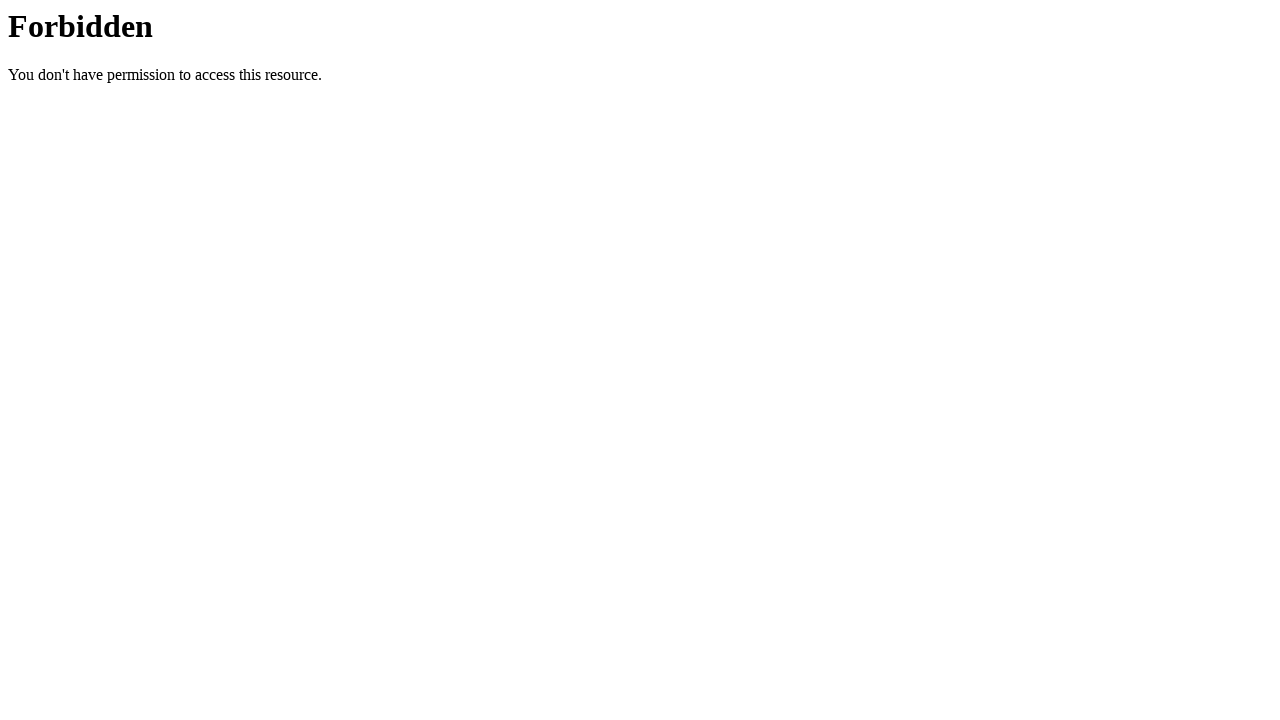

Navigated forward to http://demo.medlablive.in
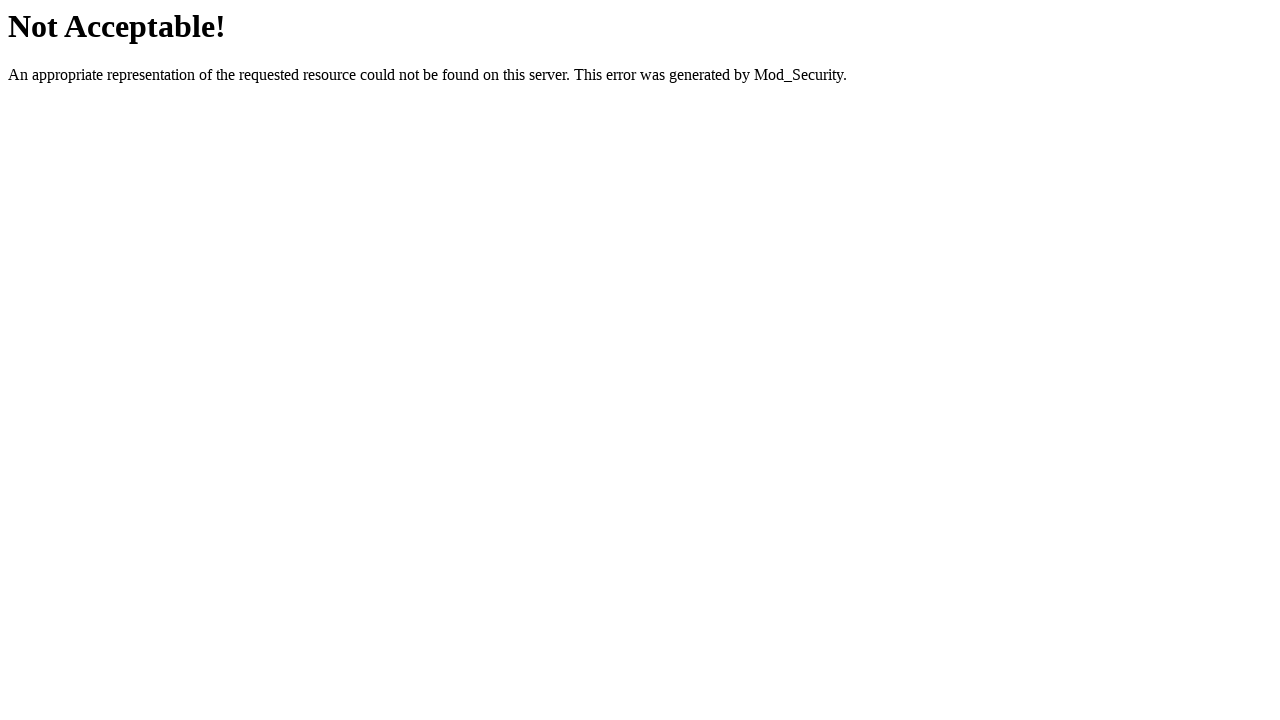

Refreshed the current page
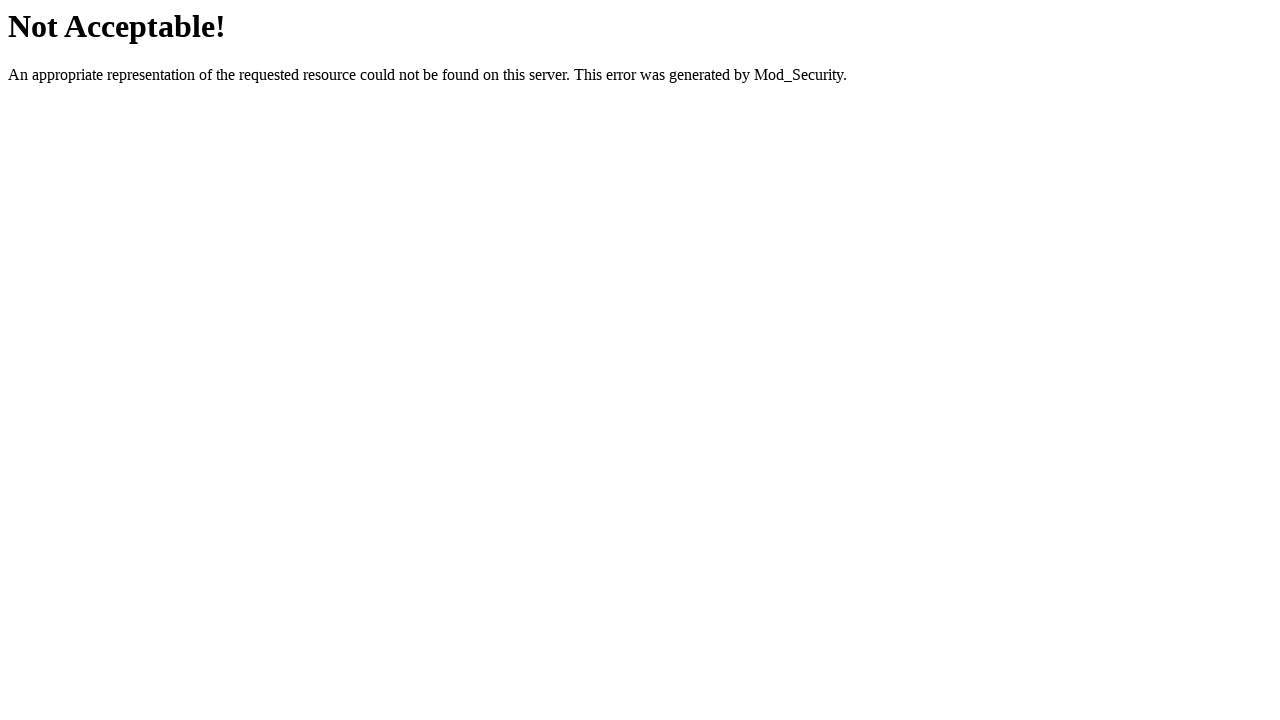

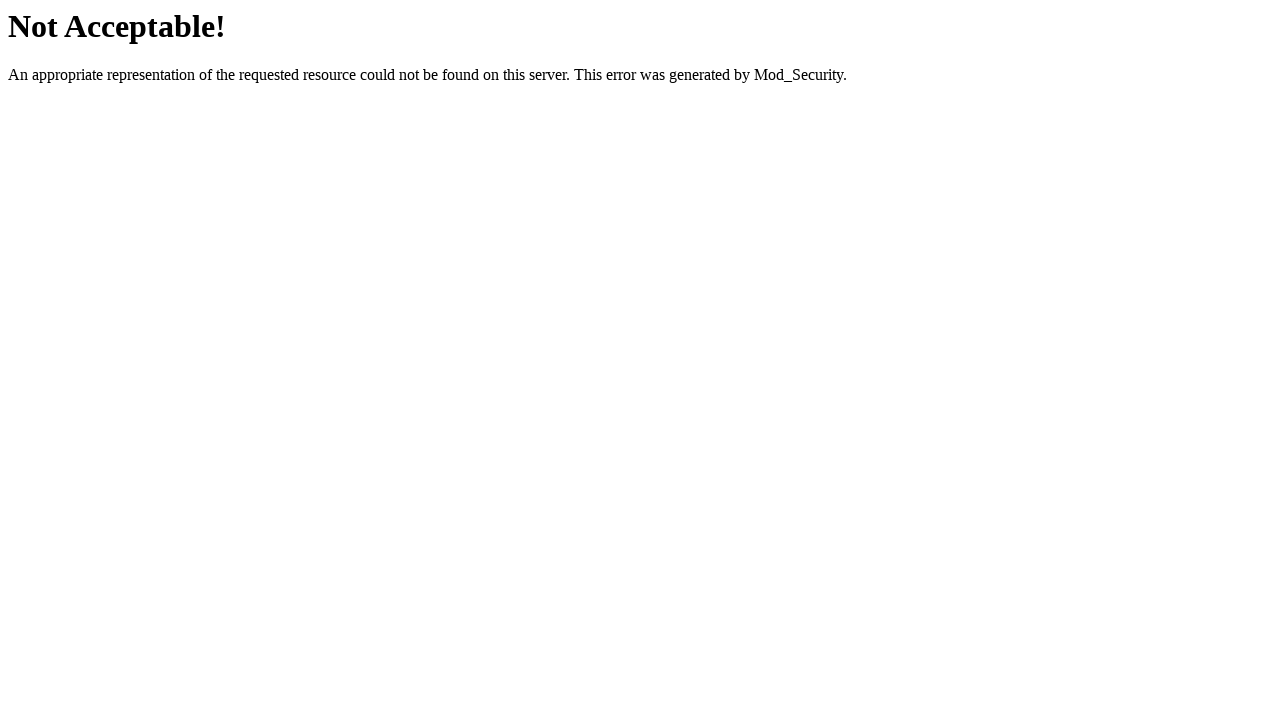